Tests dynamic content loading by clicking a Start button and waiting for hidden text to appear

Starting URL: https://the-internet.herokuapp.com/dynamic_loading/2

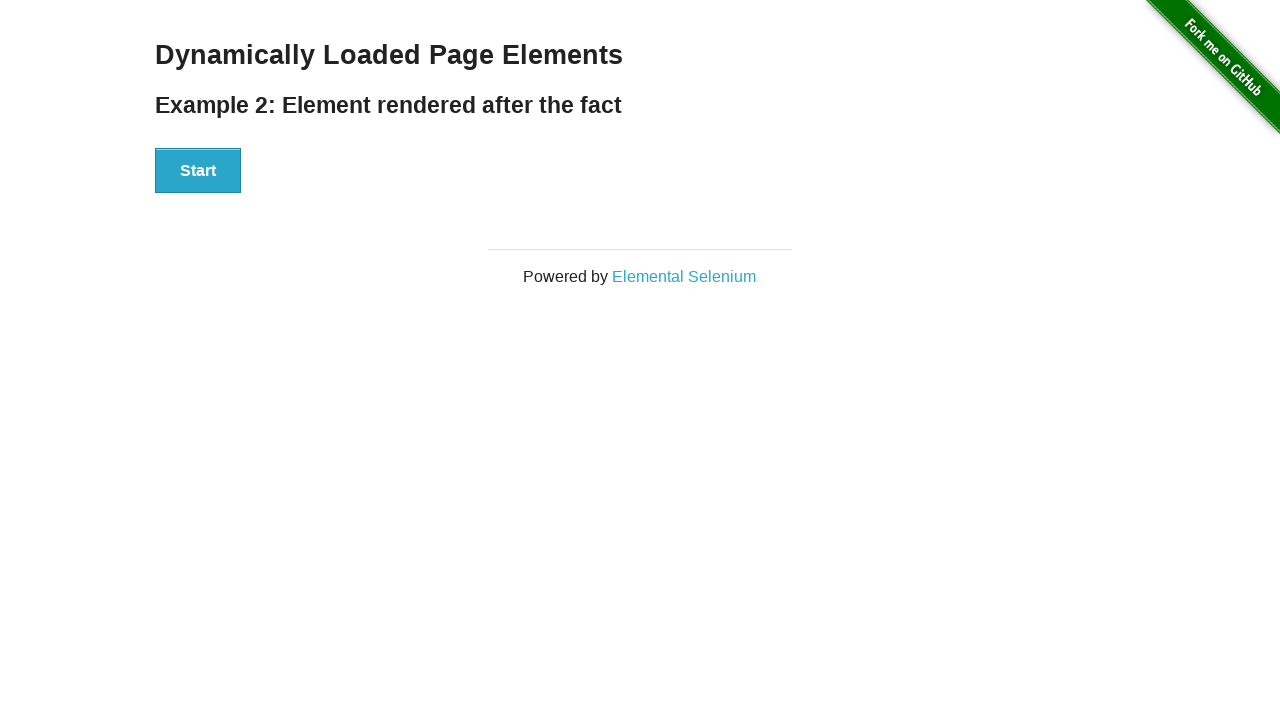

Clicked Start button to trigger dynamic content loading at (198, 171) on xpath=//button[text()='Start']
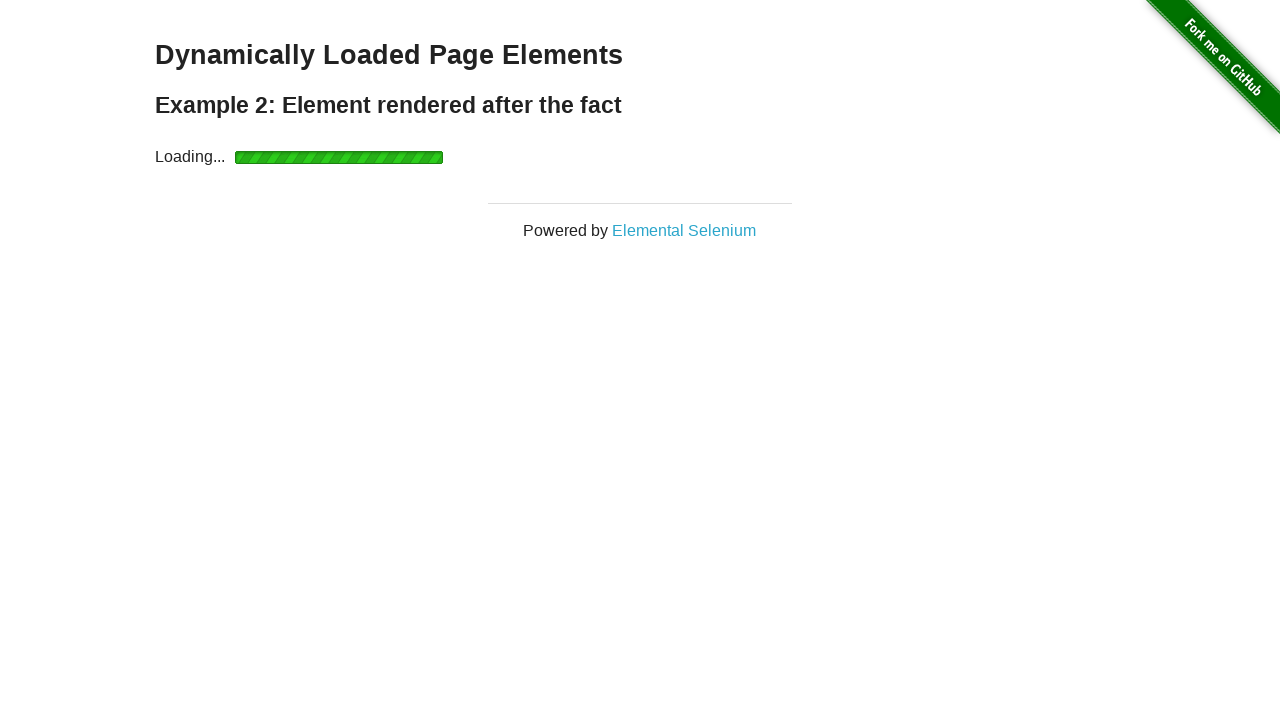

Waited for dynamically loaded text to appear
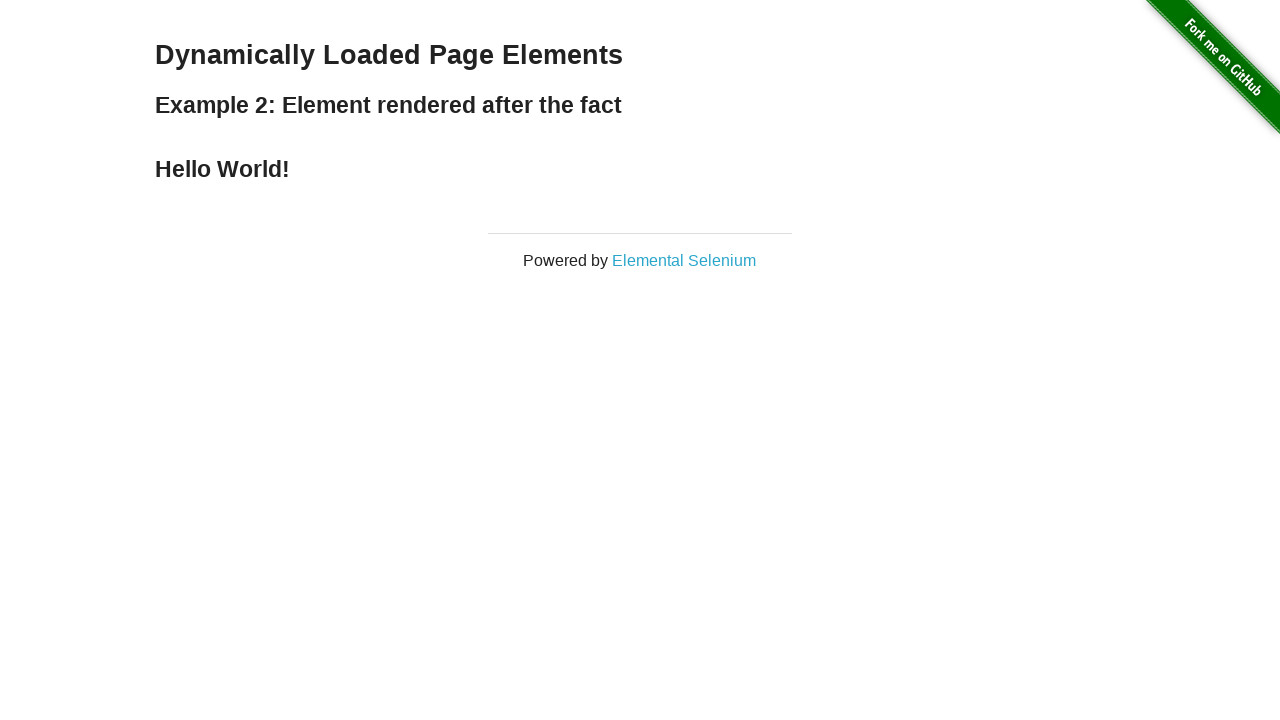

Retrieved text content: 'Hello World!'
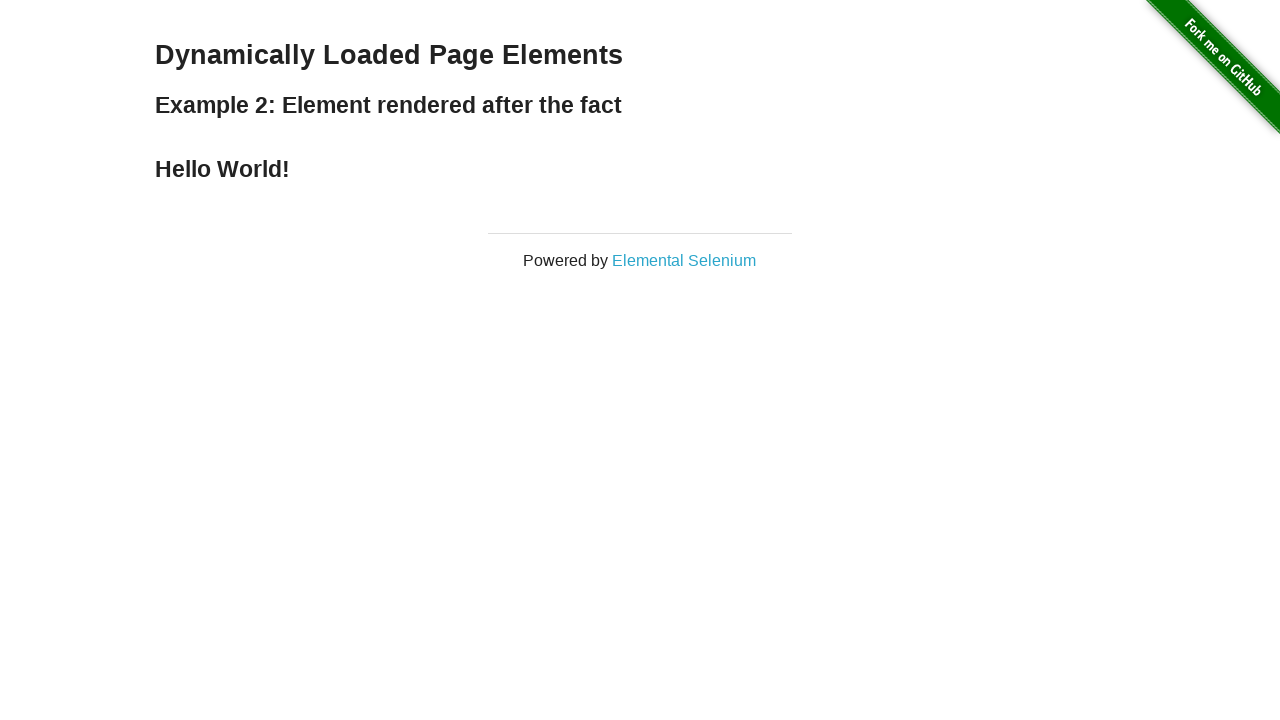

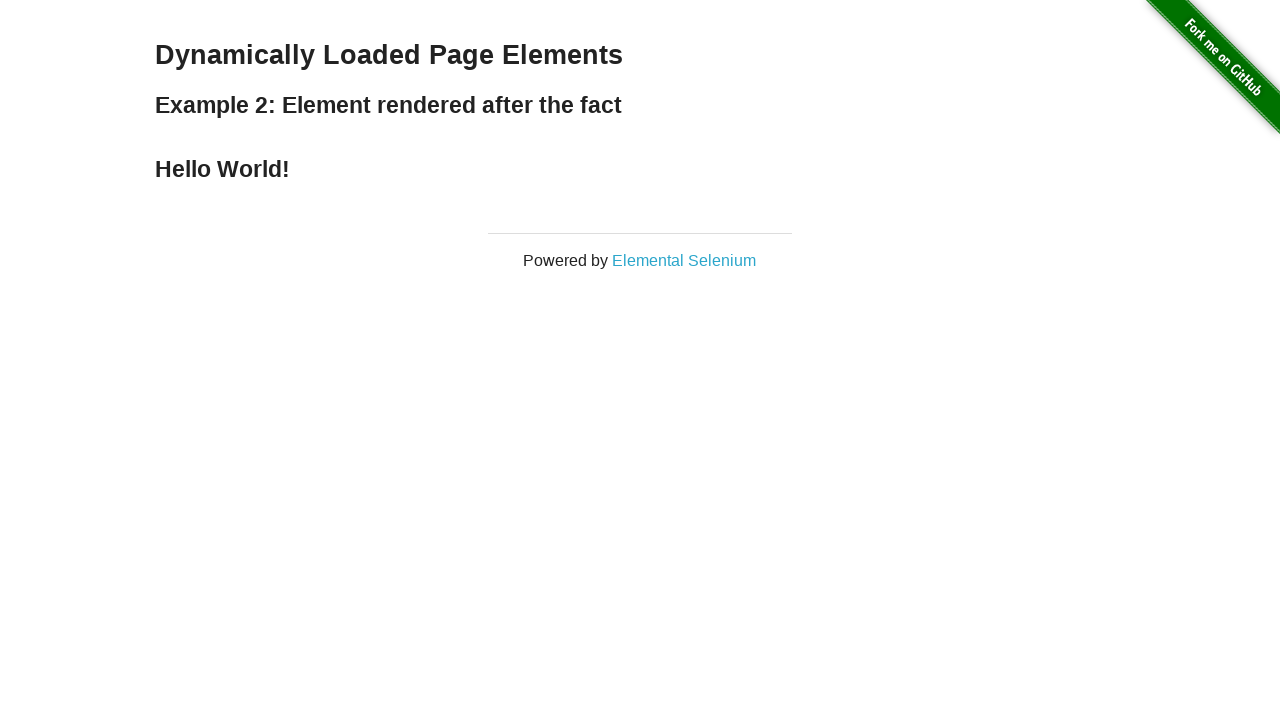